Tests search functionality on a sample e-commerce site by filling a search input with a query term and clicking the submit button to view filtered results.

Starting URL: https://scraping-example-nextjs.vercel.app

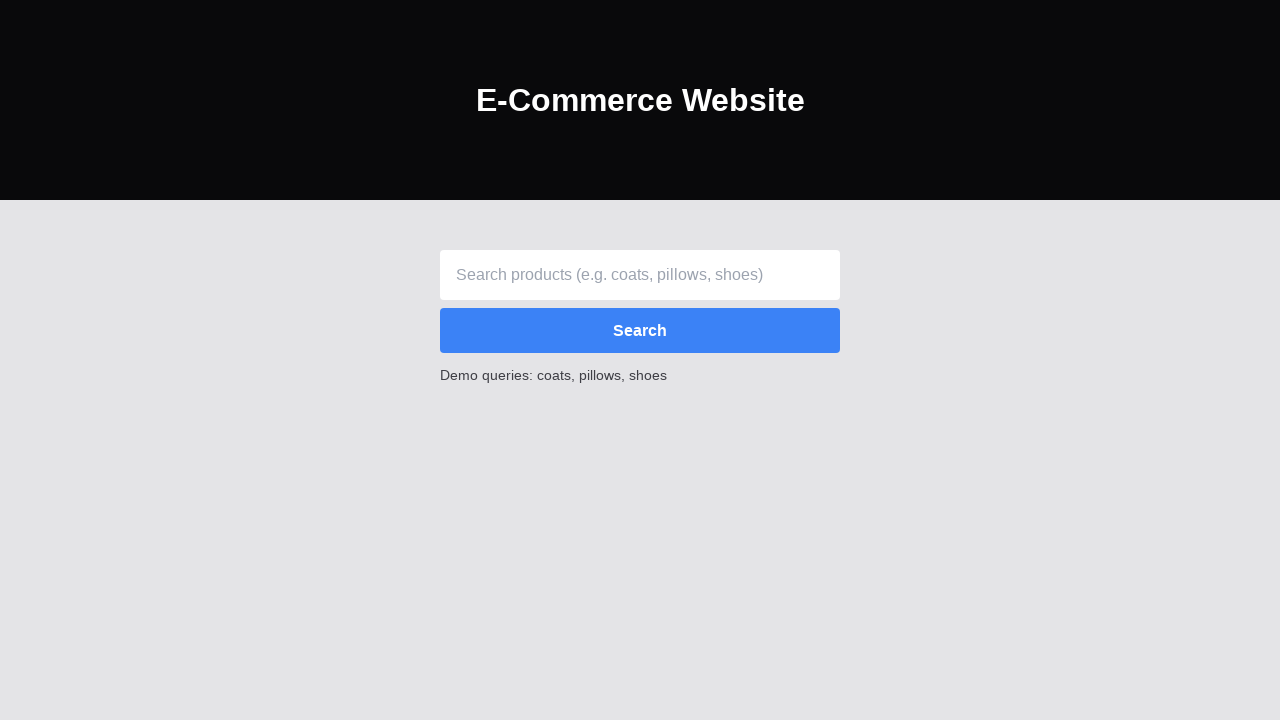

Waited for page to load (networkidle)
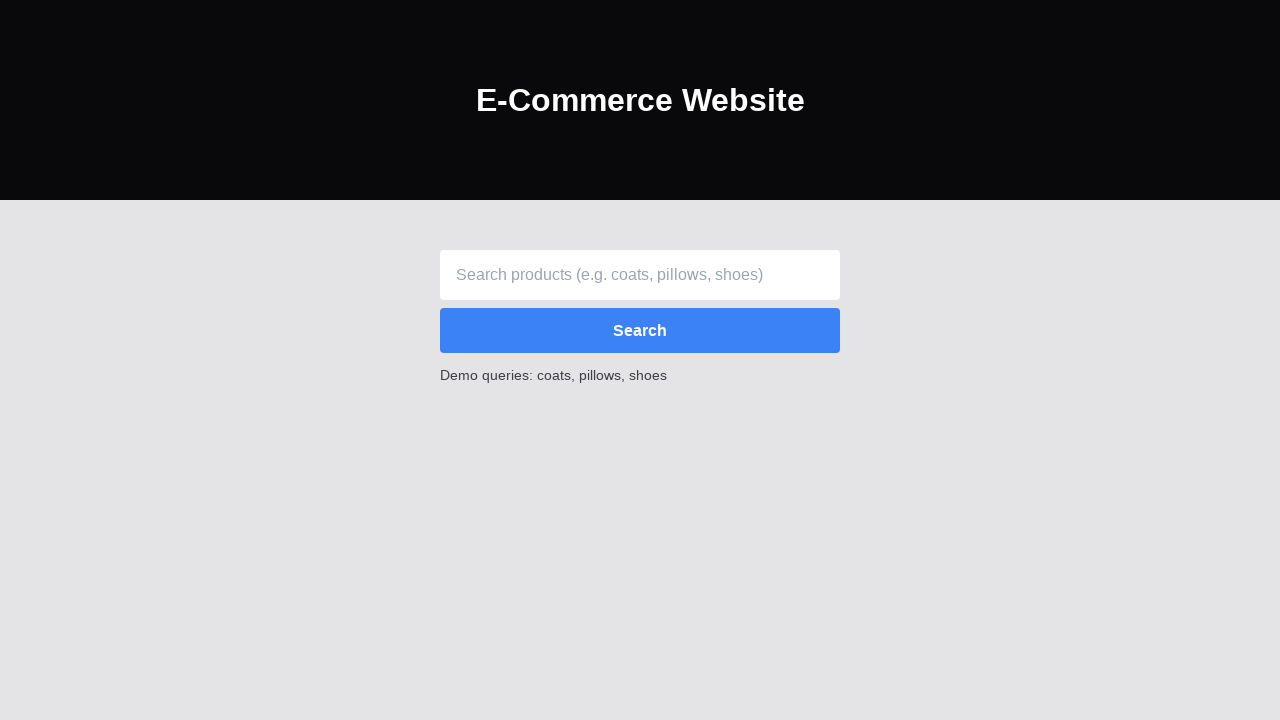

Filled search input with query term 'coats' on input[type='search'], input[name='search'], input[placeholder*='search' i]
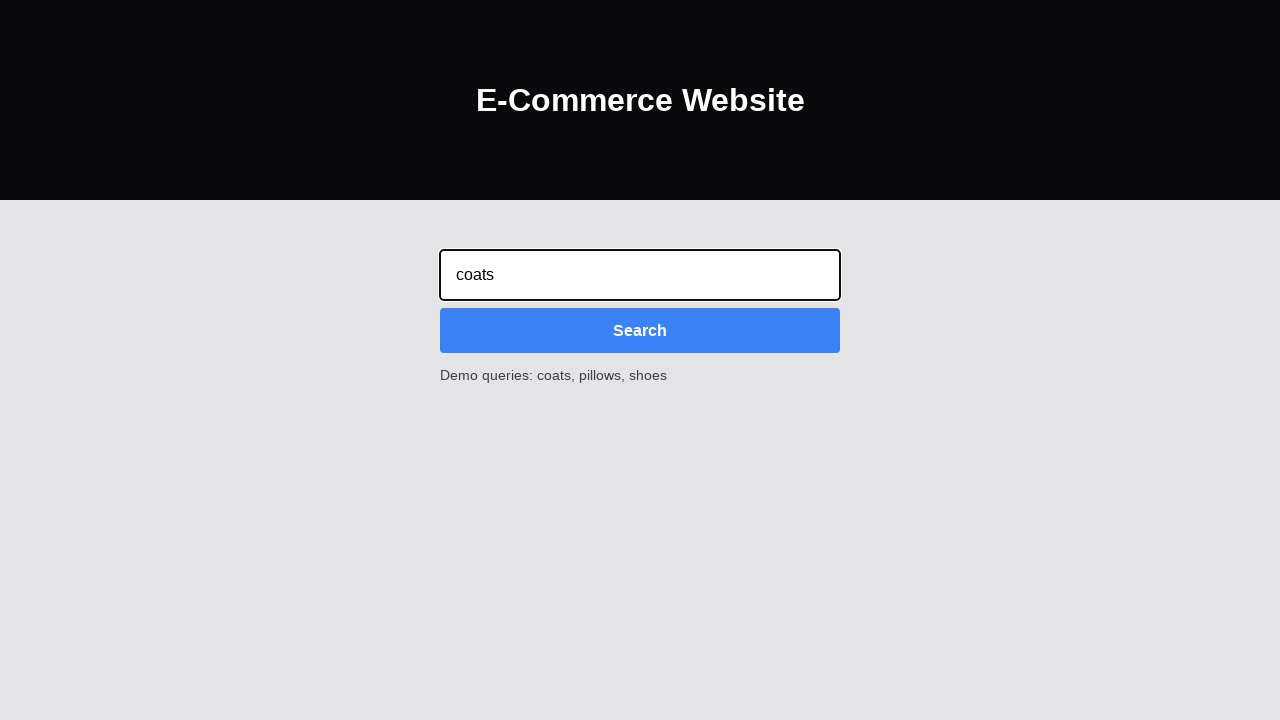

Clicked search/submit button at (640, 330) on button[type='submit'], input[type='submit'], button:has-text('Search')
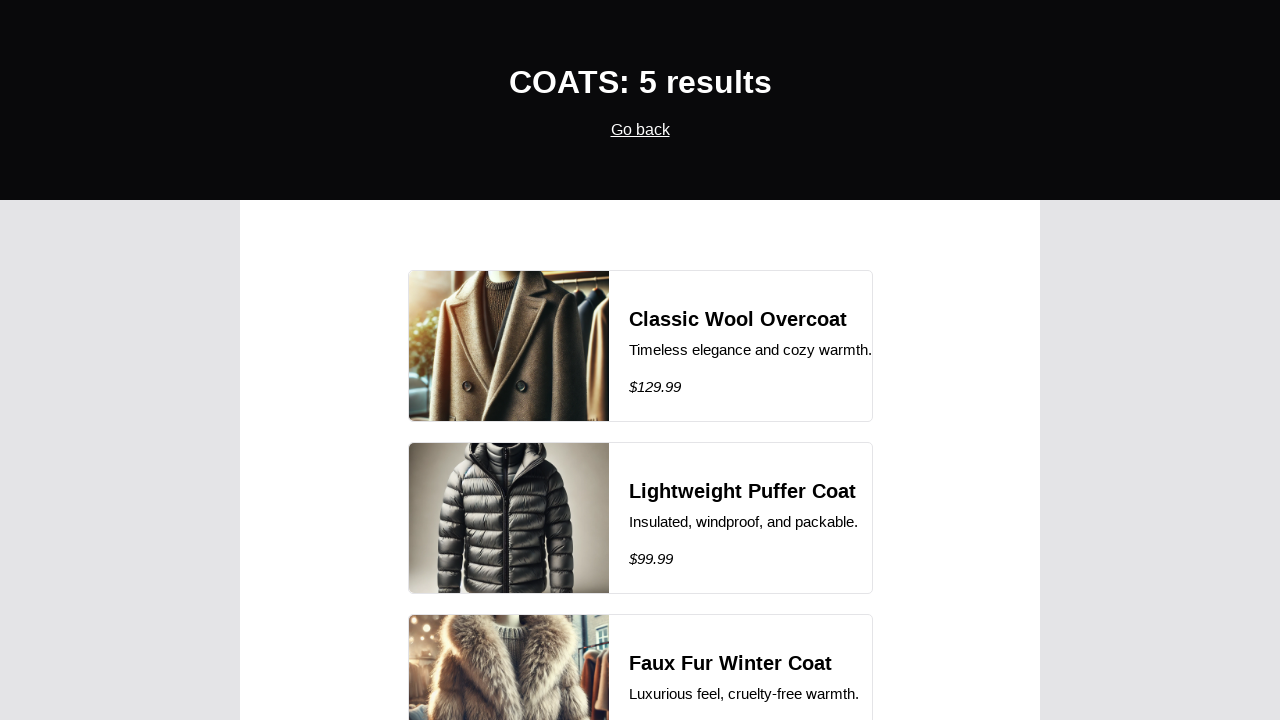

Waited for search results to load (networkidle)
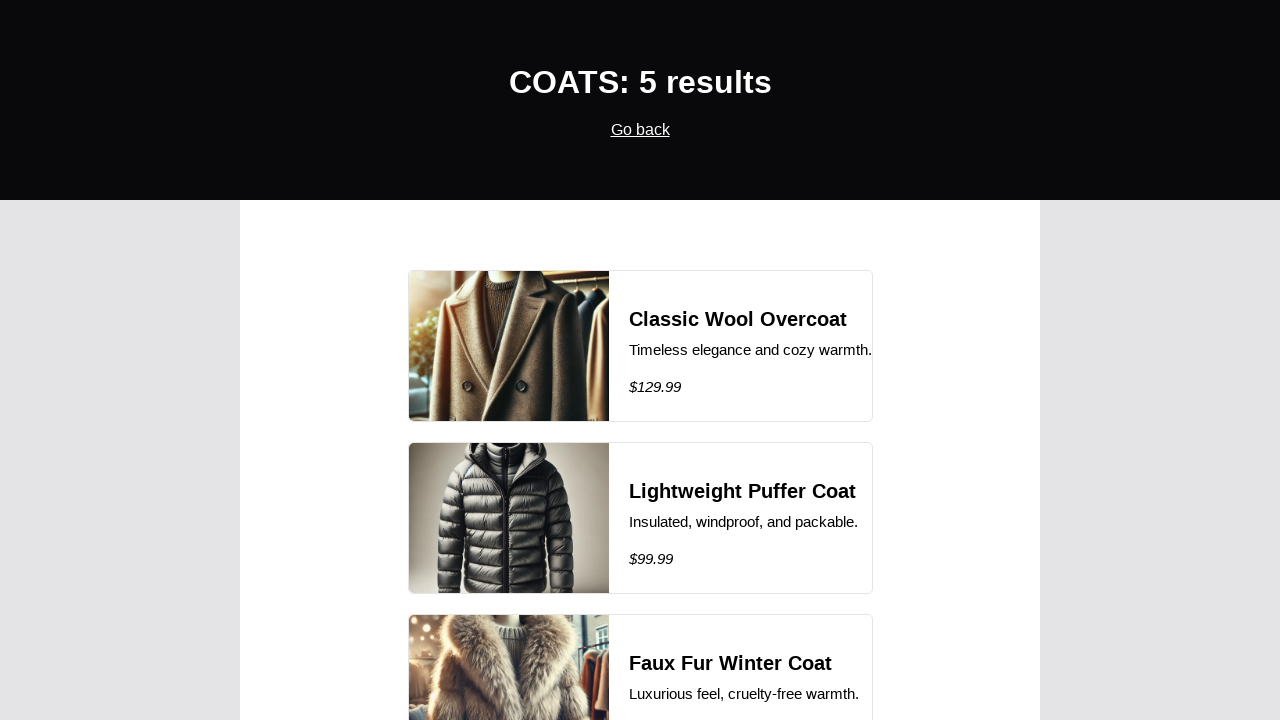

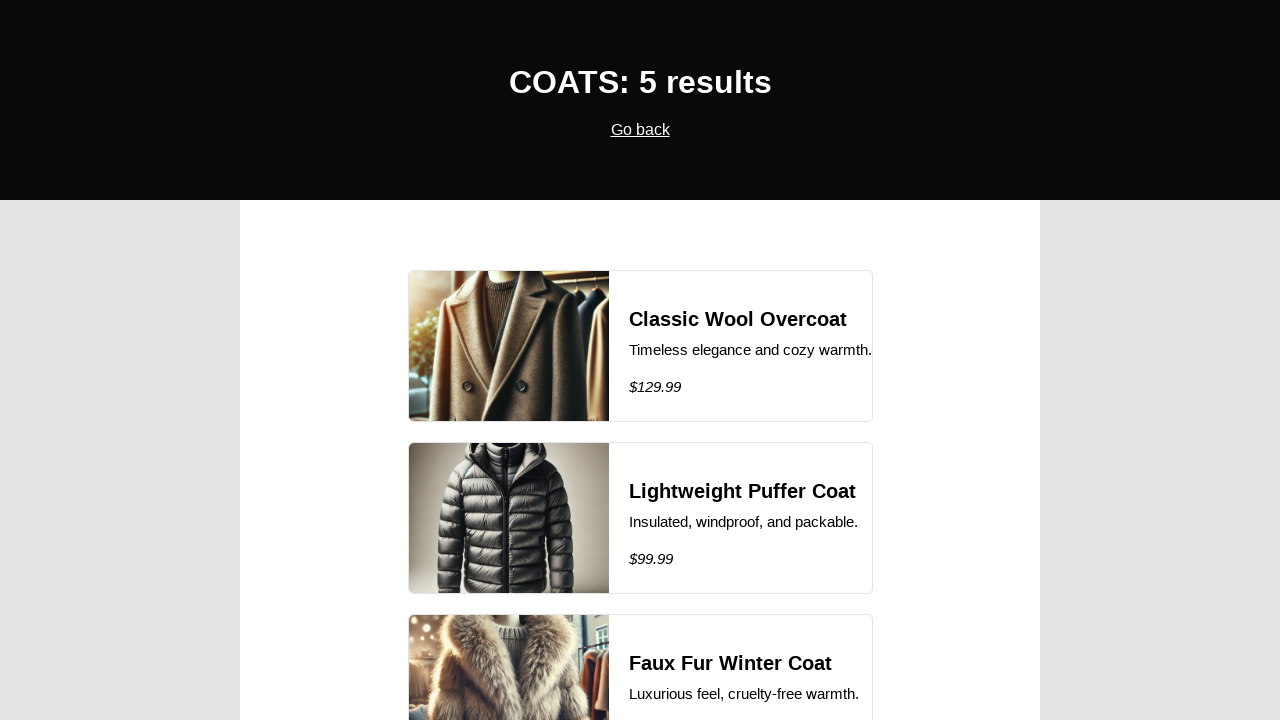